Tests a multi-step form by clicking a specific link, then filling out a form with personal information (first name, last name, city, country) and submitting it.

Starting URL: http://suninjuly.github.io/find_link_text

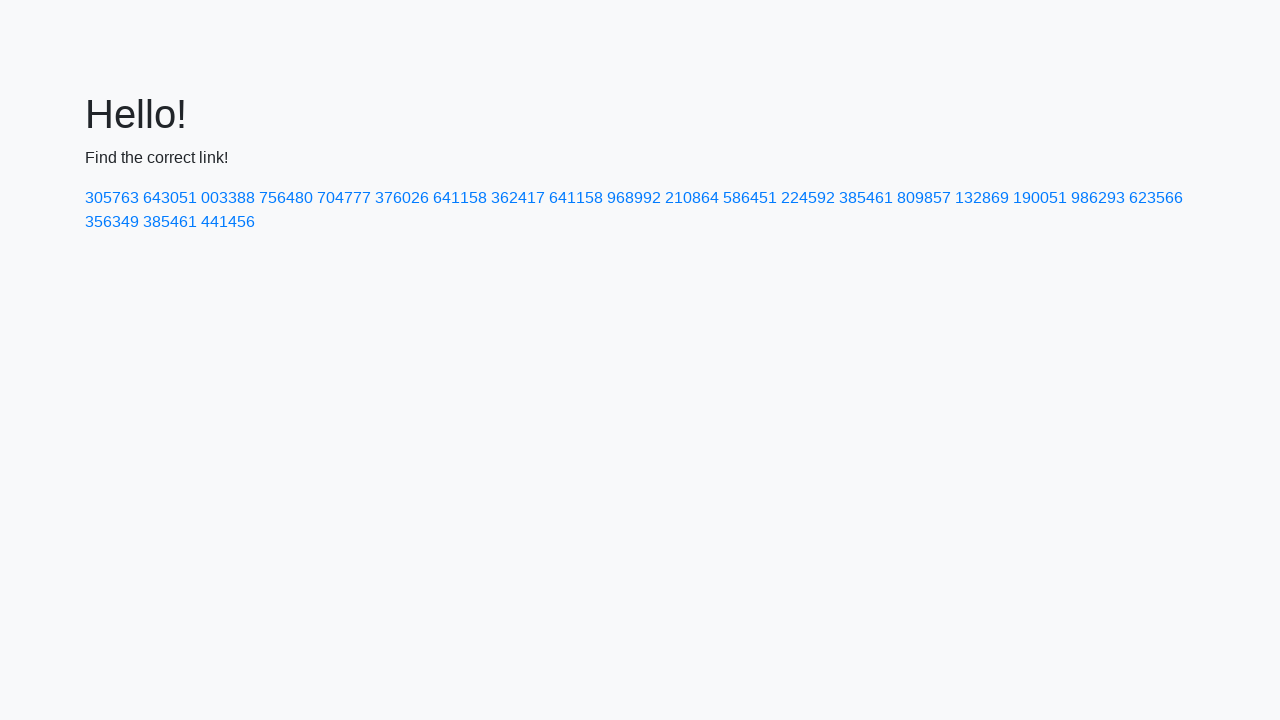

Clicked link with text '224592' at (808, 198) on text=224592
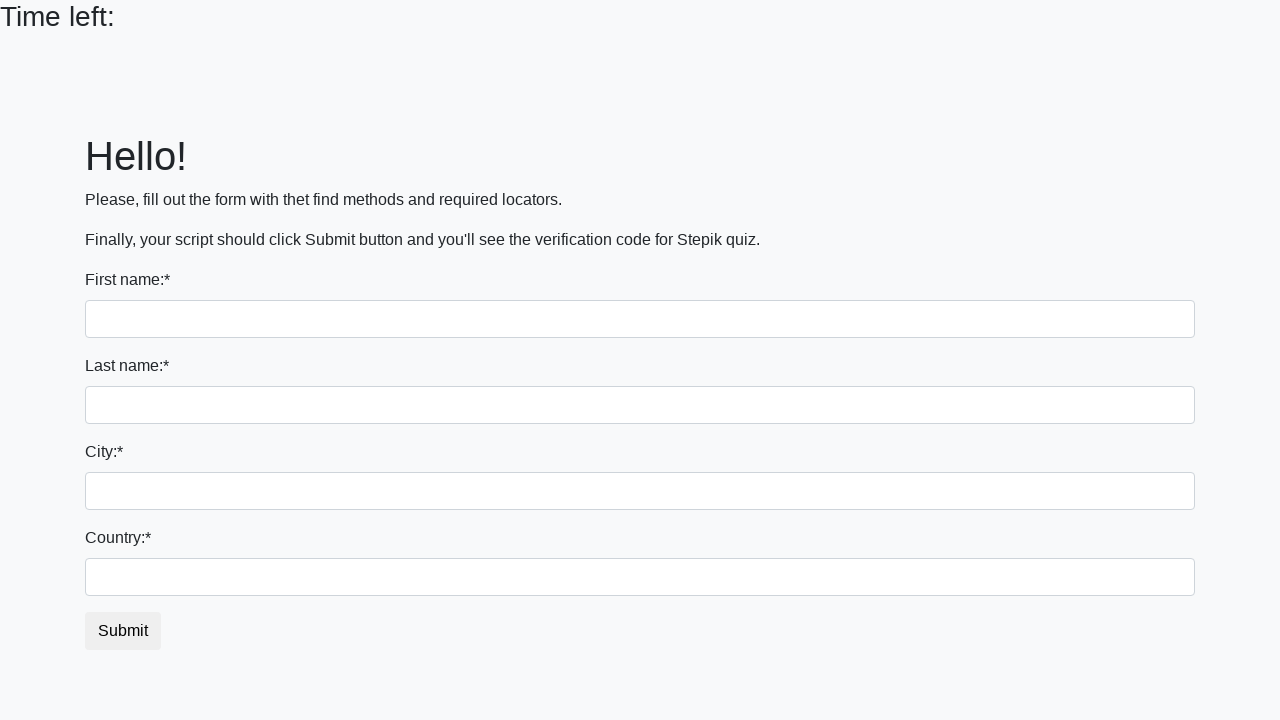

Filled first name field with 'Ivan' on input
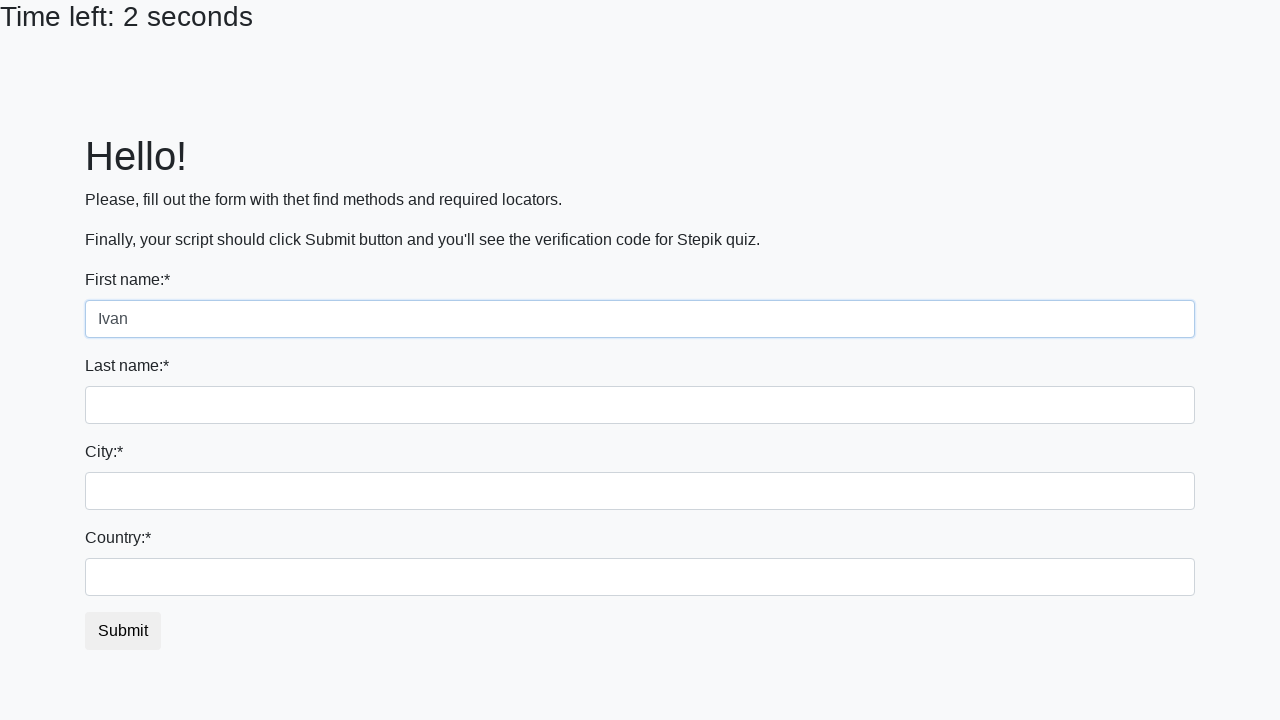

Filled last name field with 'Petrov' on input[name='last_name']
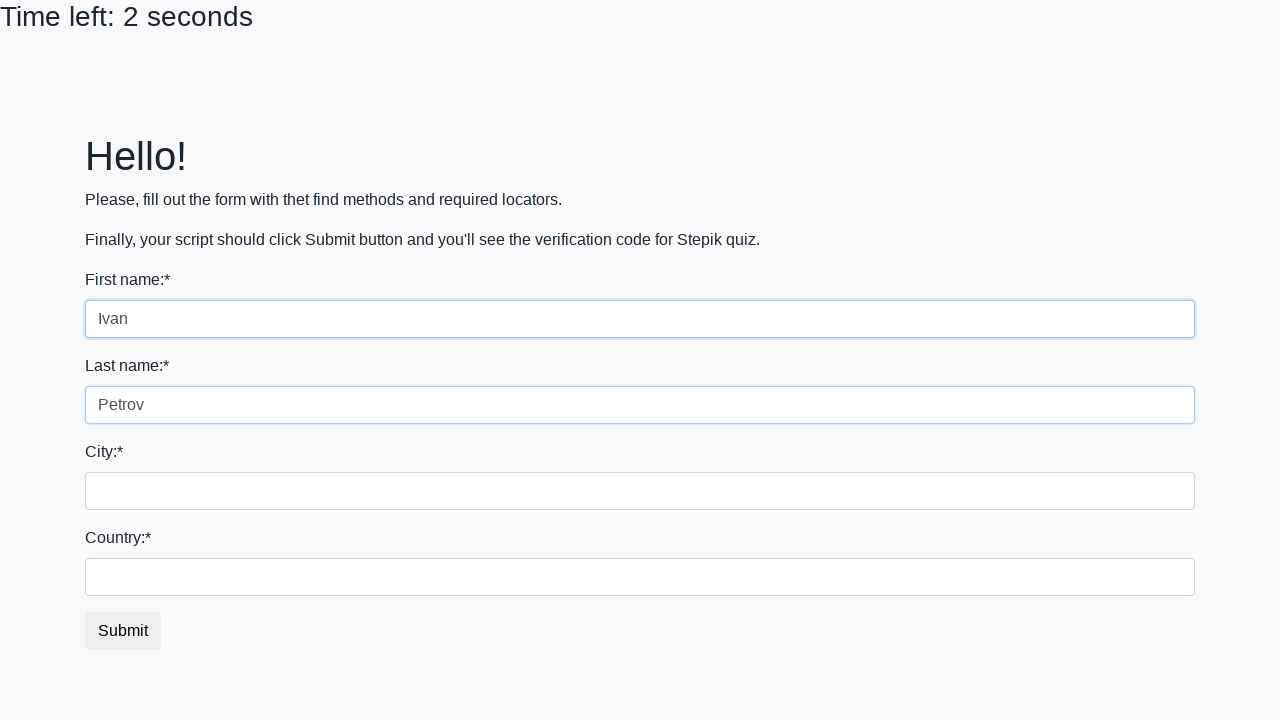

Filled city field with 'Smolensk' on .city
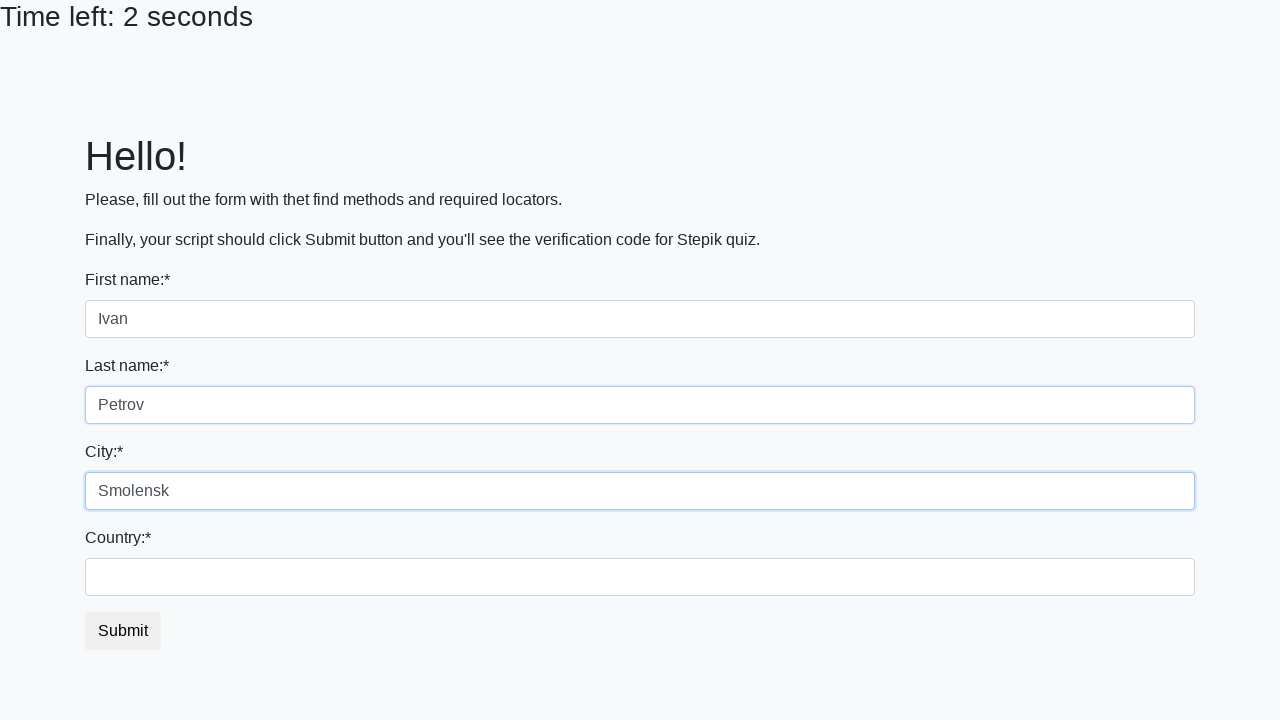

Filled country field with 'Russia' on #country
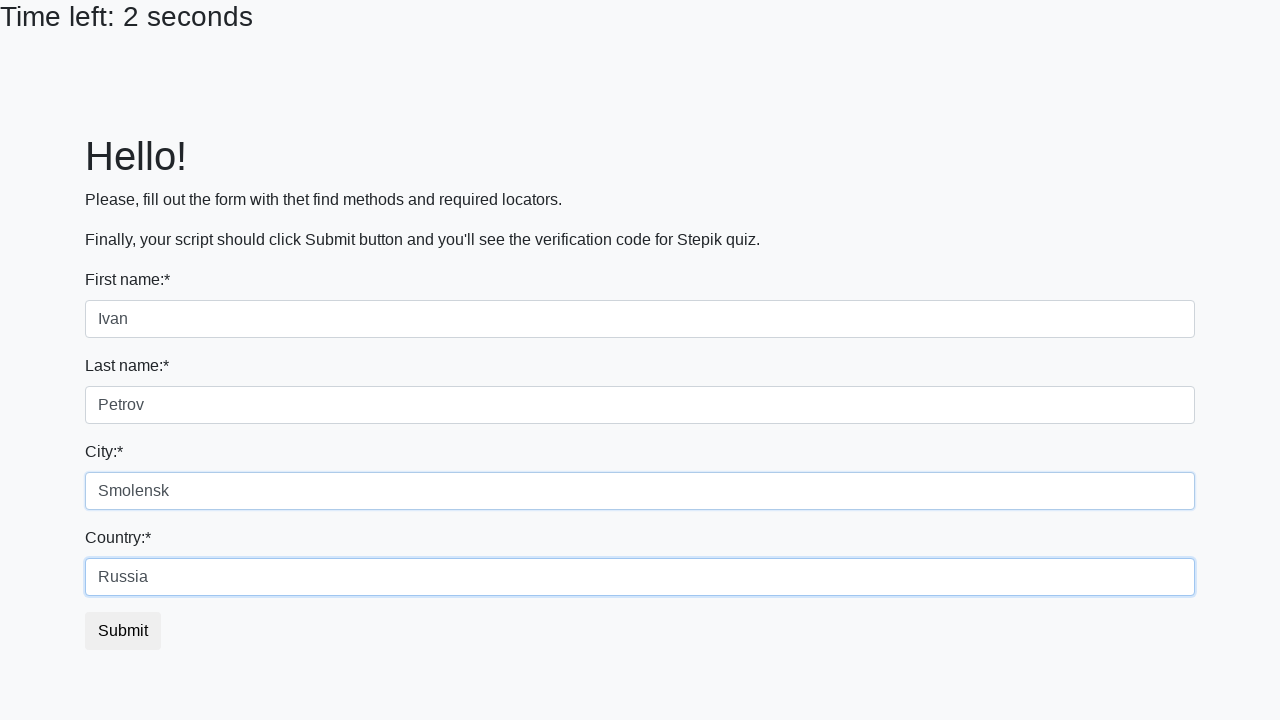

Clicked submit button to complete form at (123, 631) on button.btn
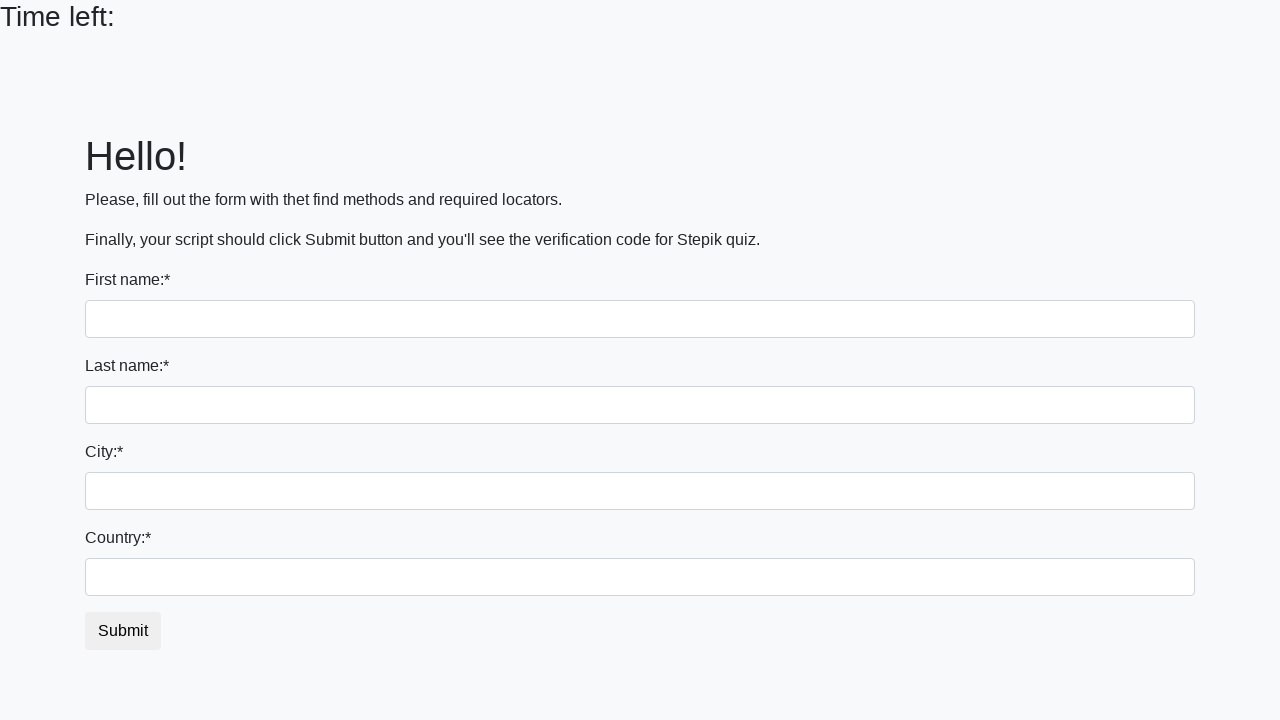

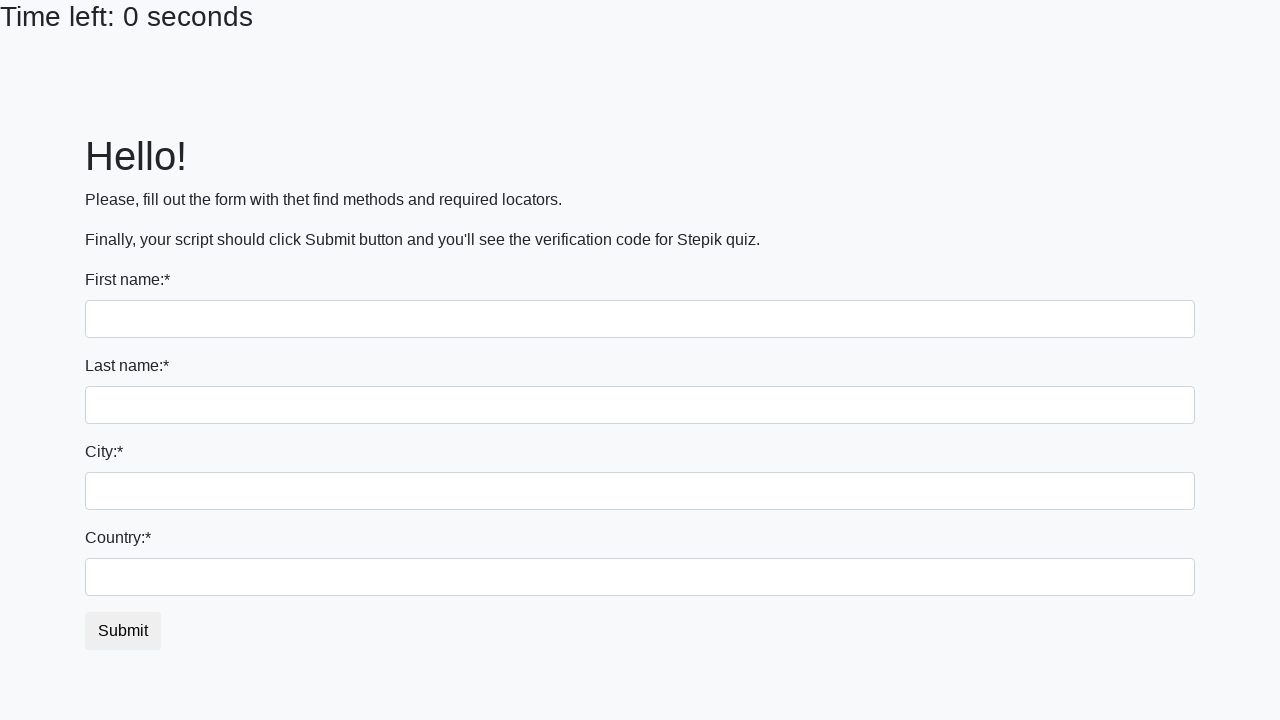